Tests registration form submission by filling all required fields including personal information, contact details, skills, and date of birth

Starting URL: https://demo.automationtesting.in/Register.html

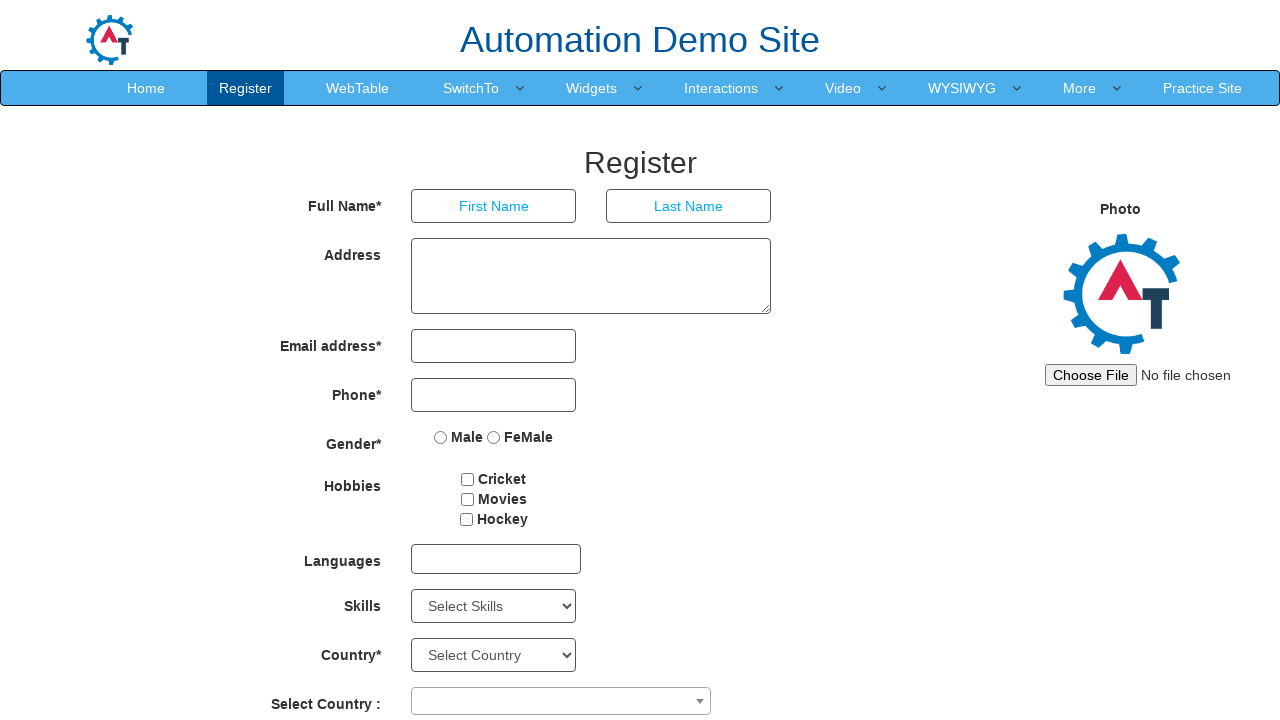

Filled first name field with 'Testing' on (//input[@type='text'])[1]
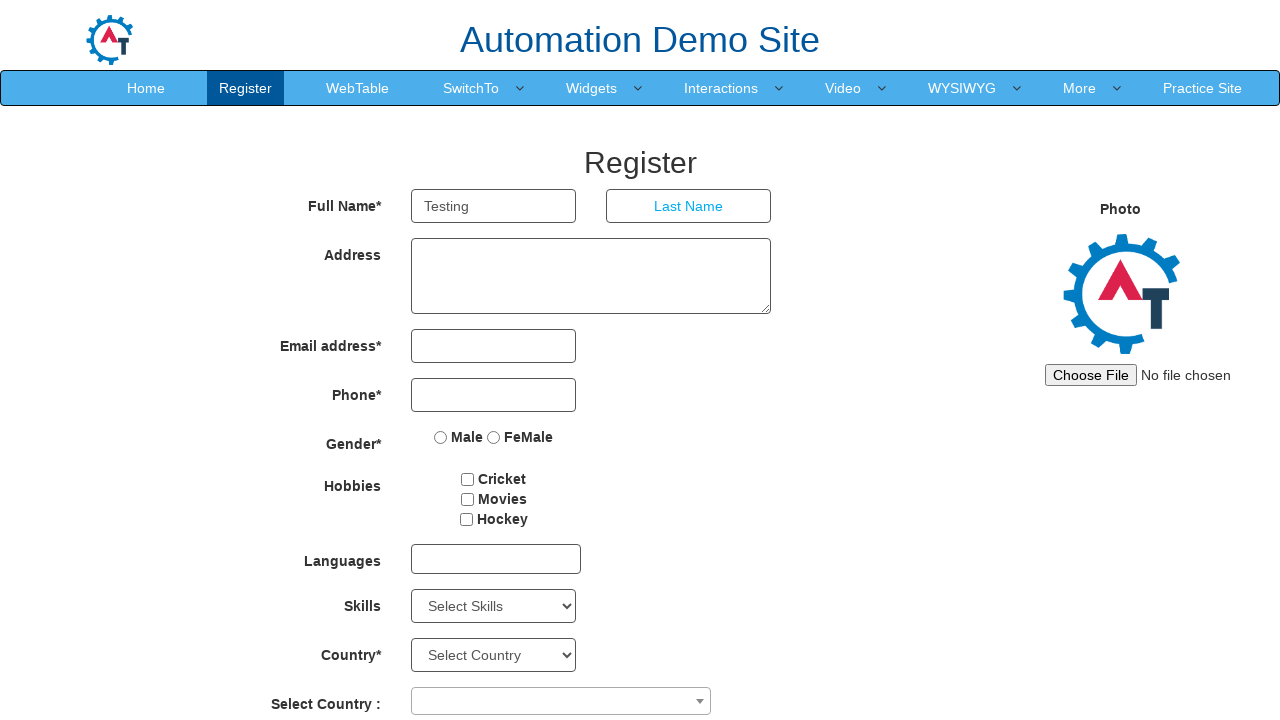

Filled last name field with 'Testing' on (//input[@type='text'])[2]
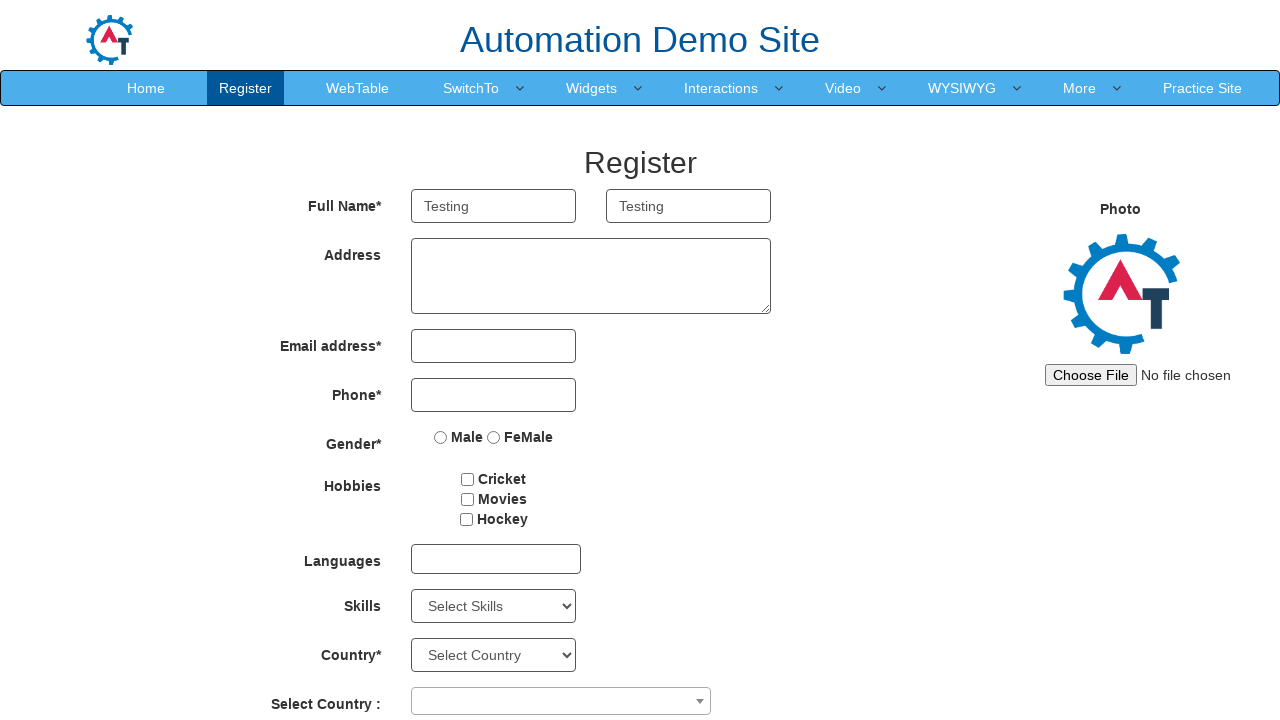

Filled address field with complete address on //textarea[@ng-model='Adress']
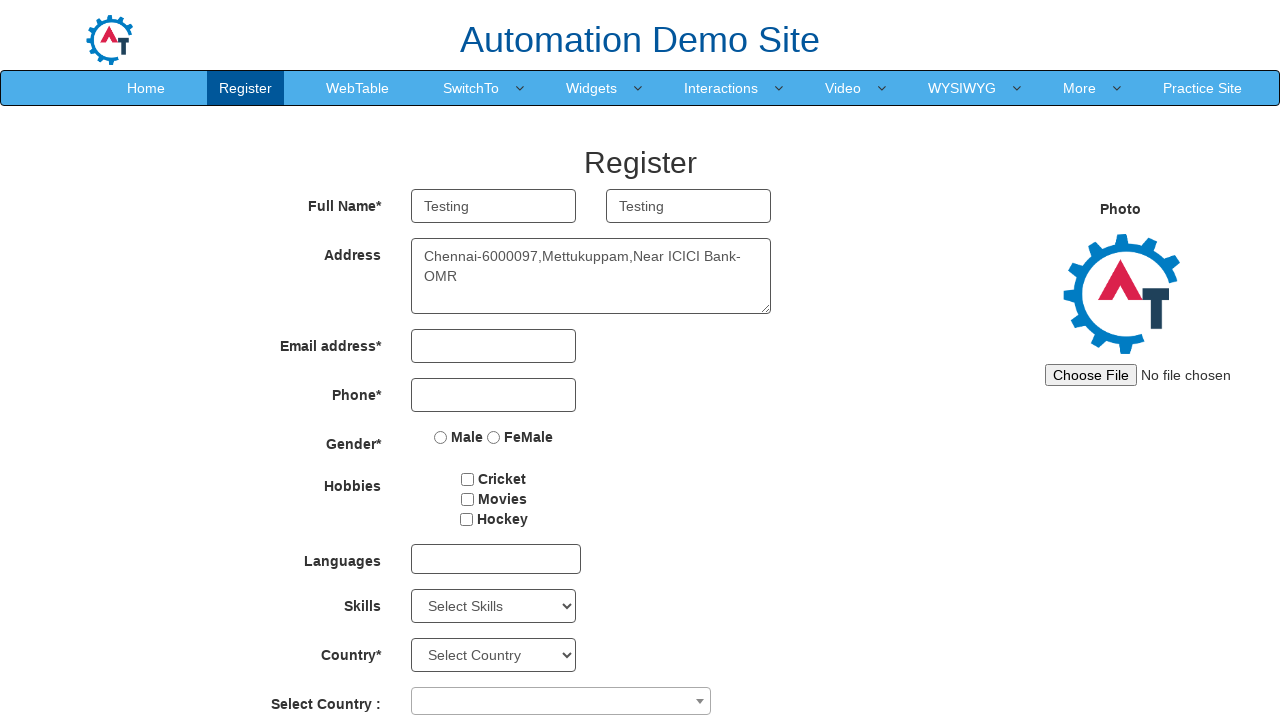

Filled email field with 'testuser123@example.com' on //input[@type='email']
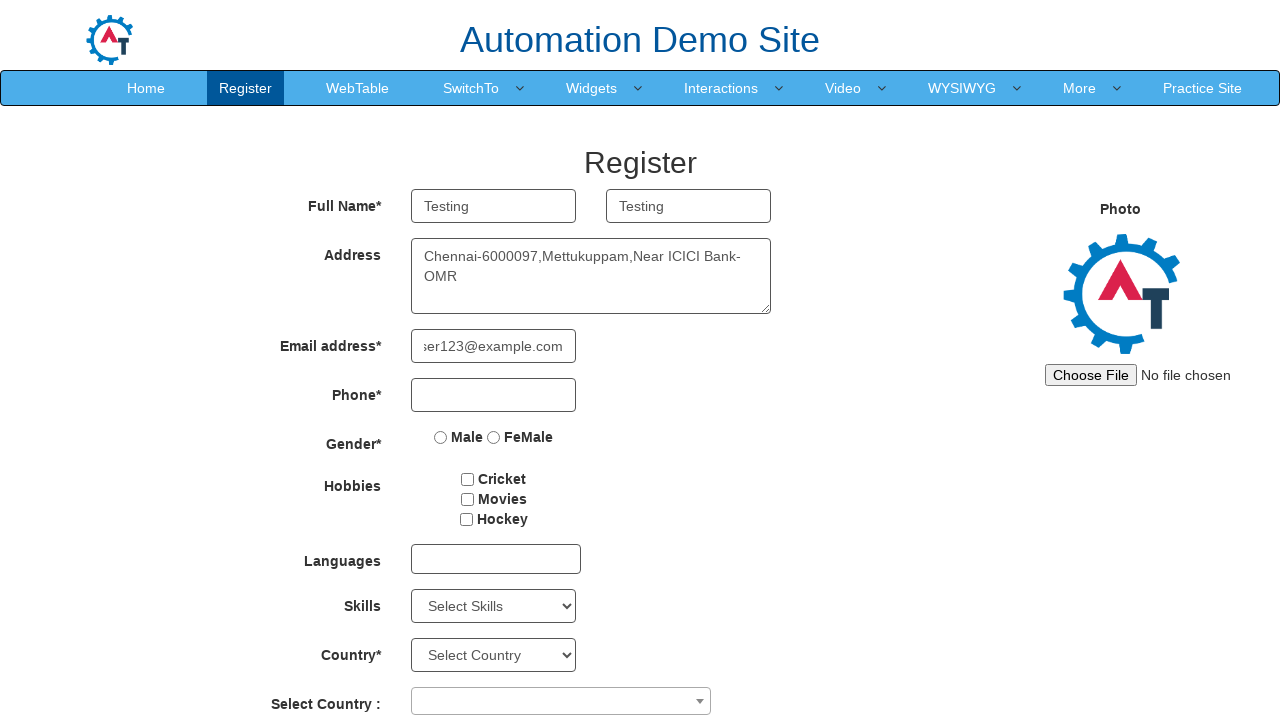

Filled phone number field with '9123456789' on //input[@type='tel']
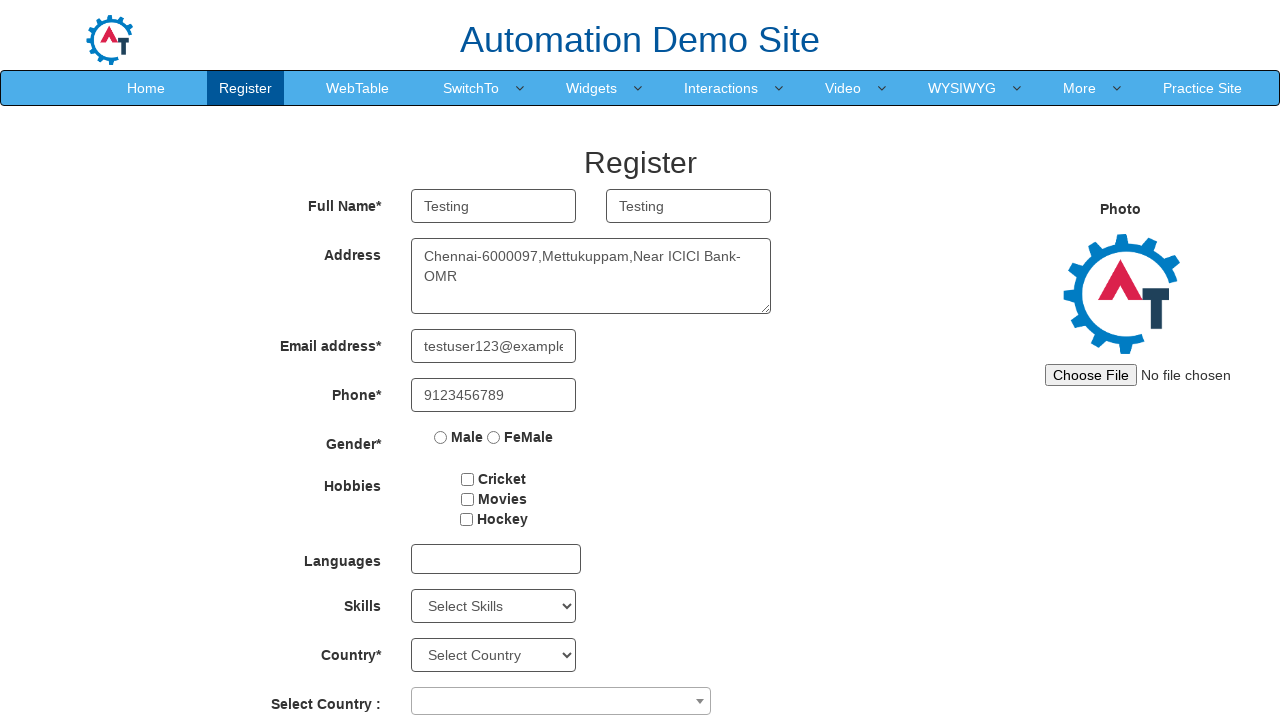

Selected gender radio button at (441, 437) on (//input[@type='radio'])[1]
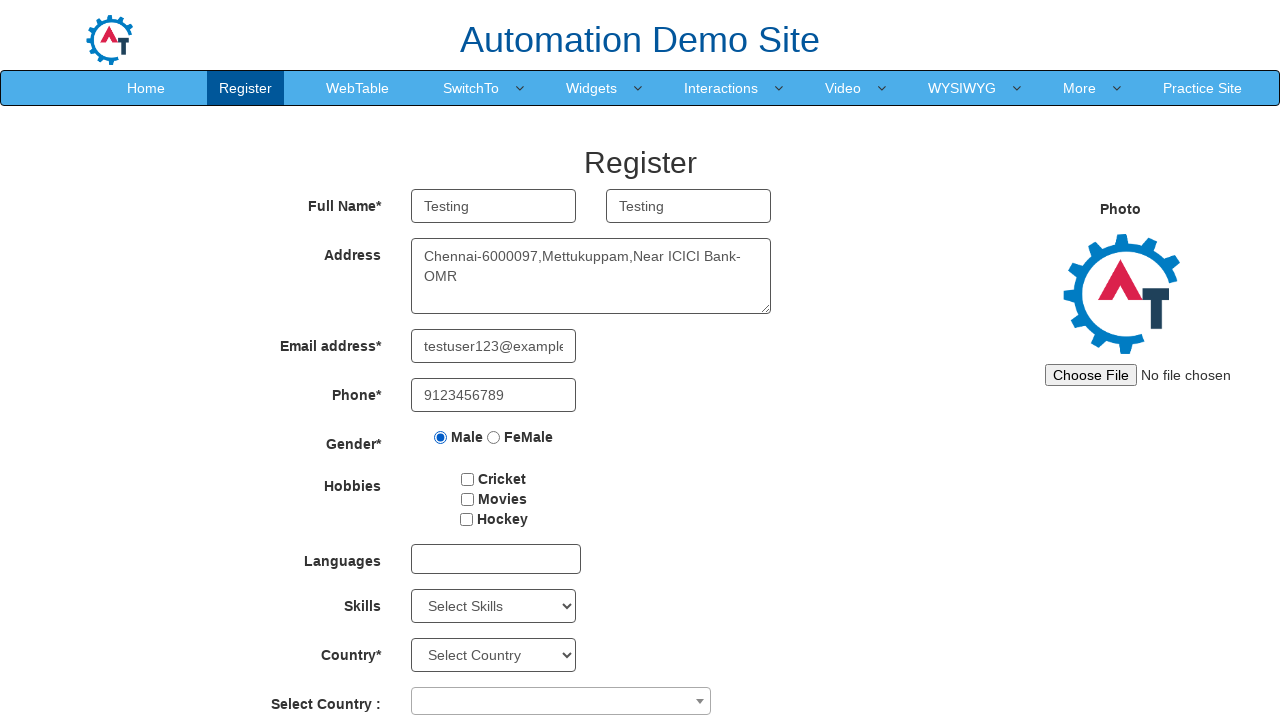

Selected hobby checkbox at (468, 479) on #checkbox1
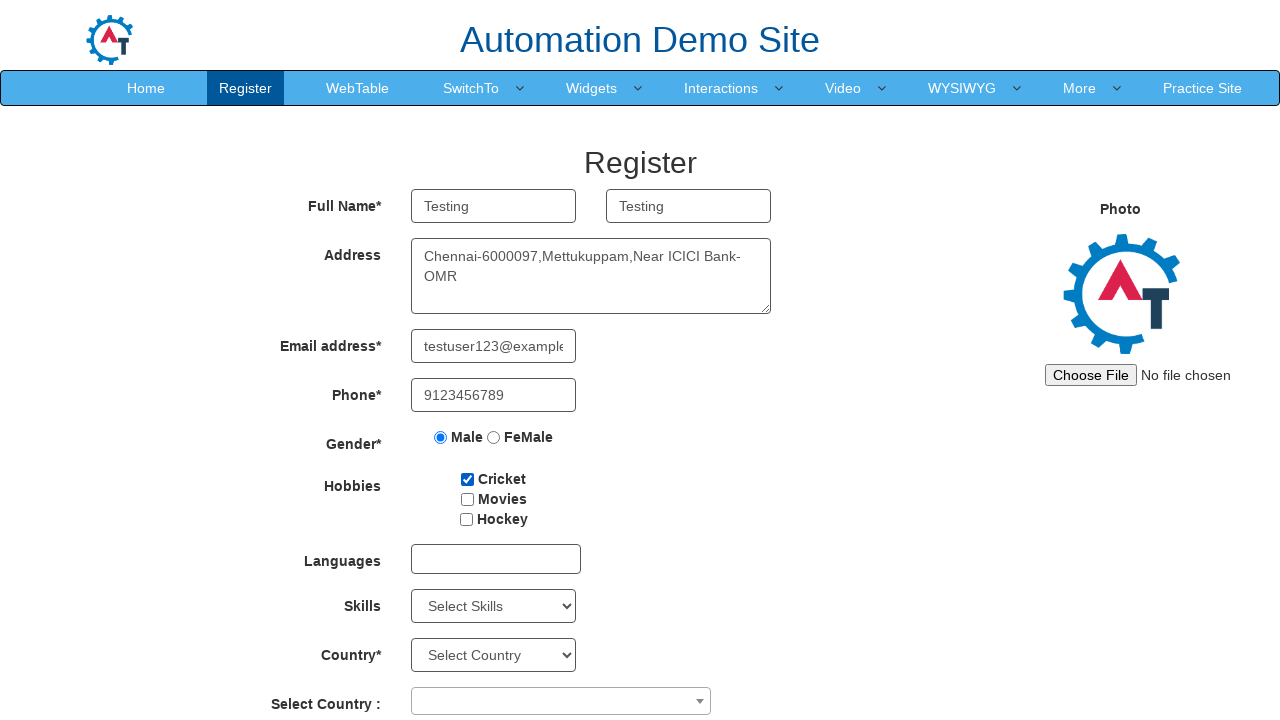

Selected skill from dropdown at index 3 on #Skills
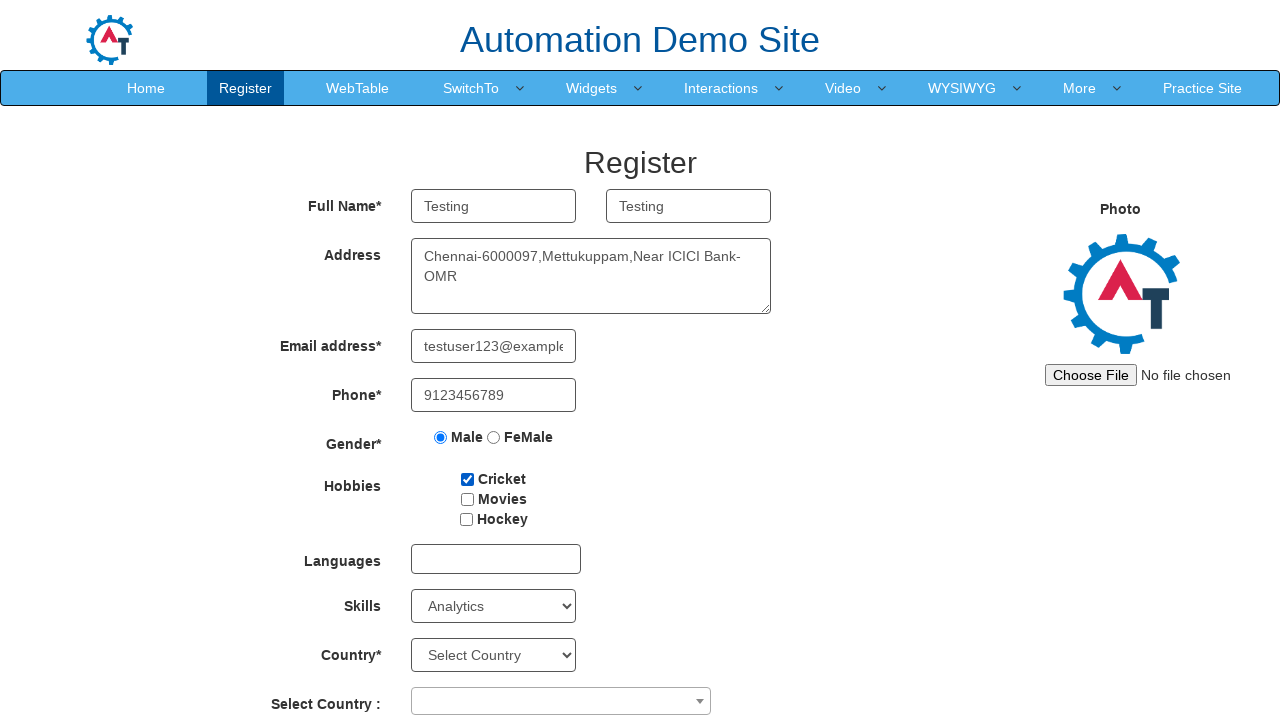

Selected year of birth from dropdown at index 3 on #yearbox
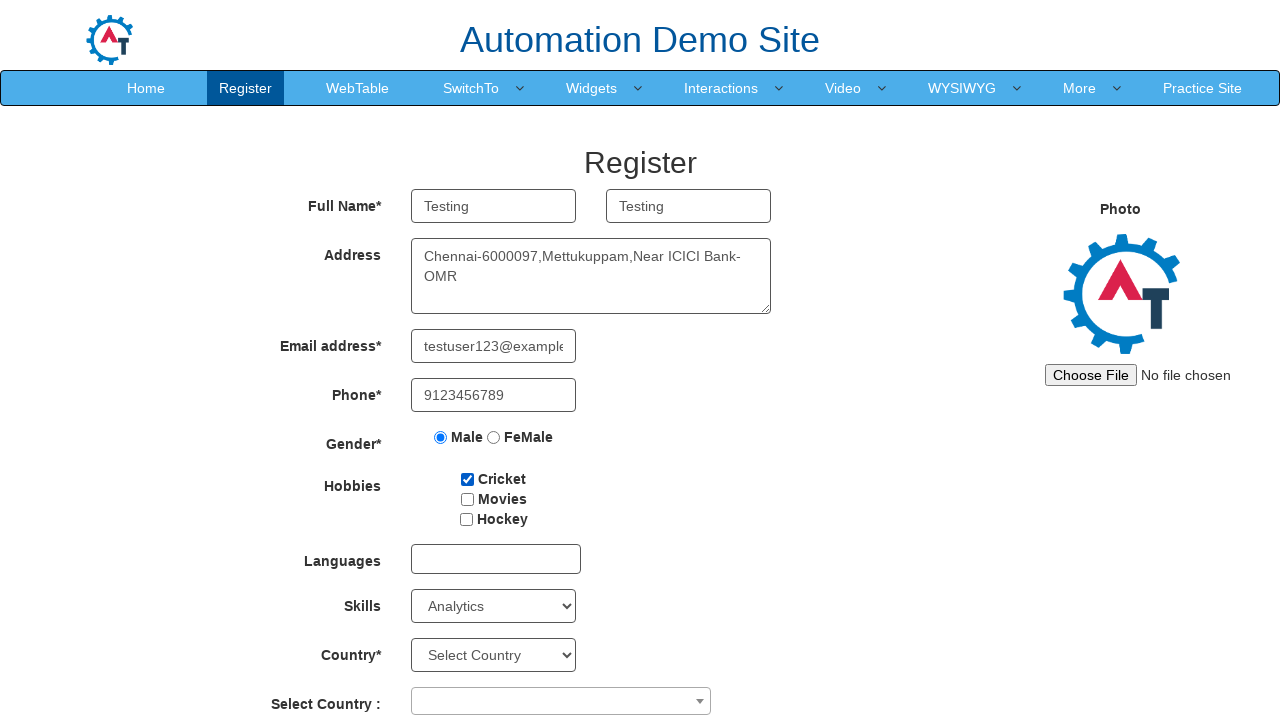

Selected month of birth from dropdown at index 3 on //select[@placeholder='Month']
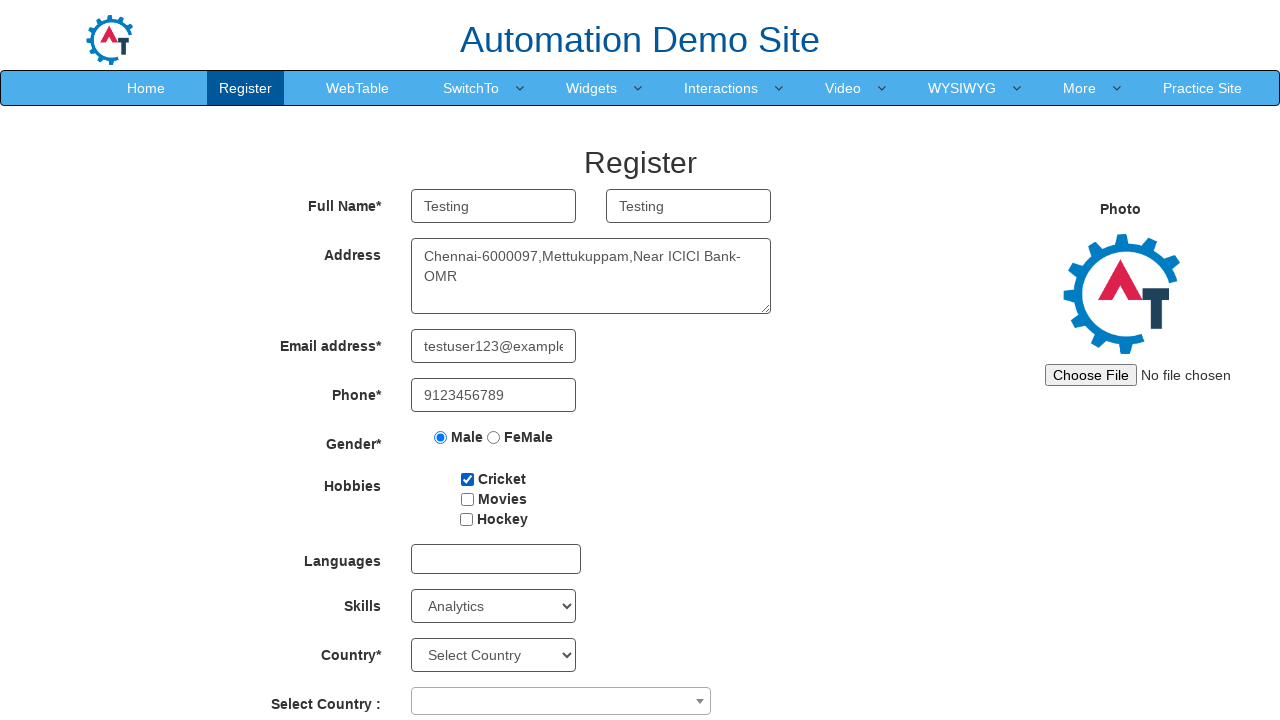

Selected day of birth from dropdown at index 3 on #daybox
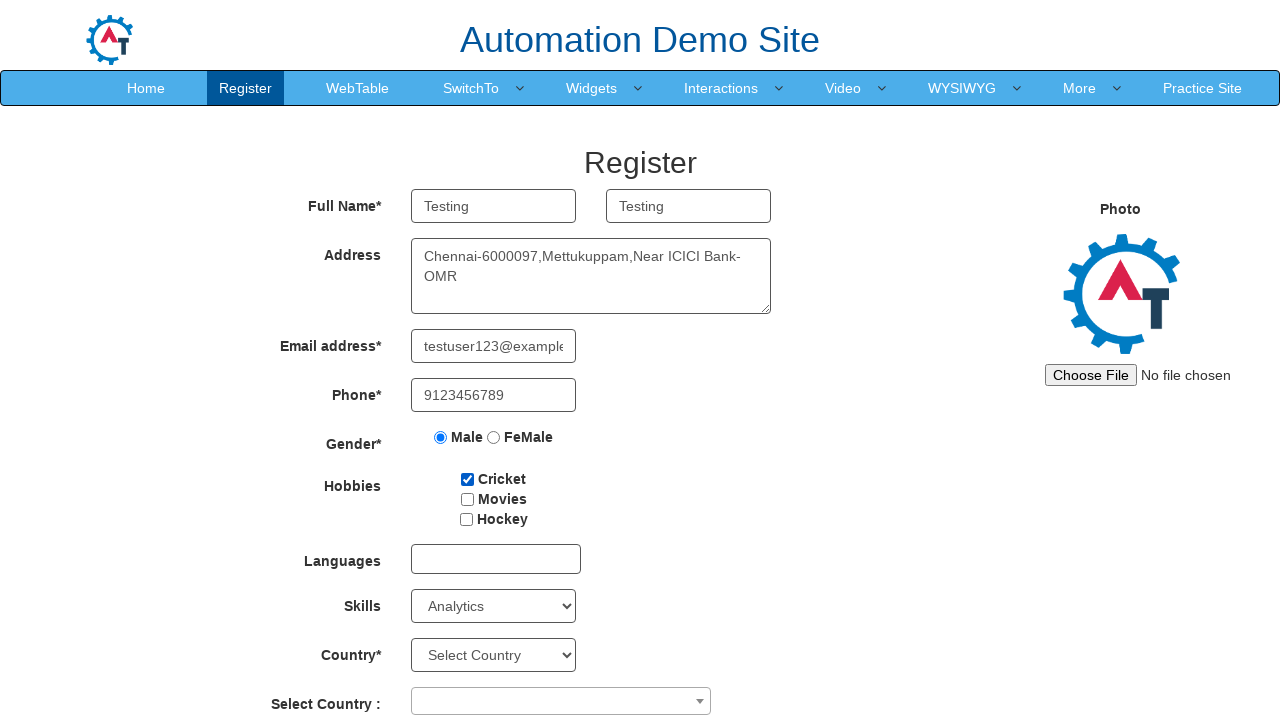

Filled password field with 'Test@123456' on #firstpassword
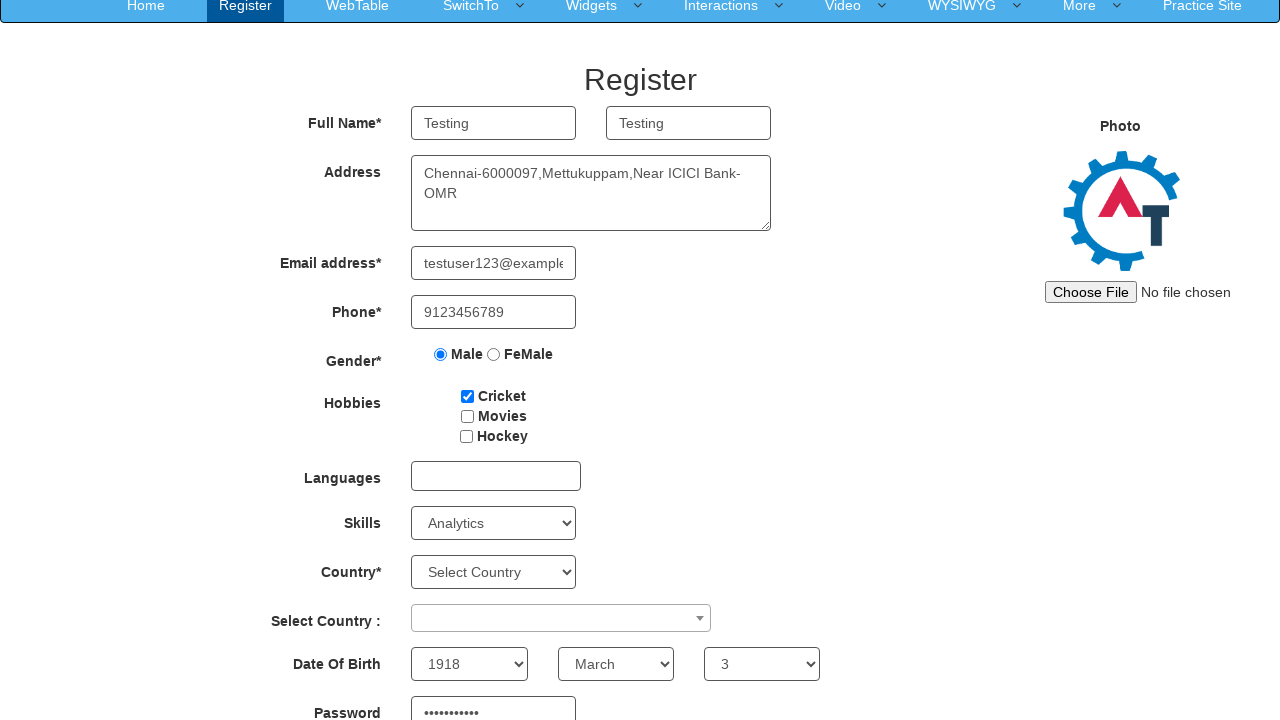

Filled confirm password field with 'Test@123456' on #secondpassword
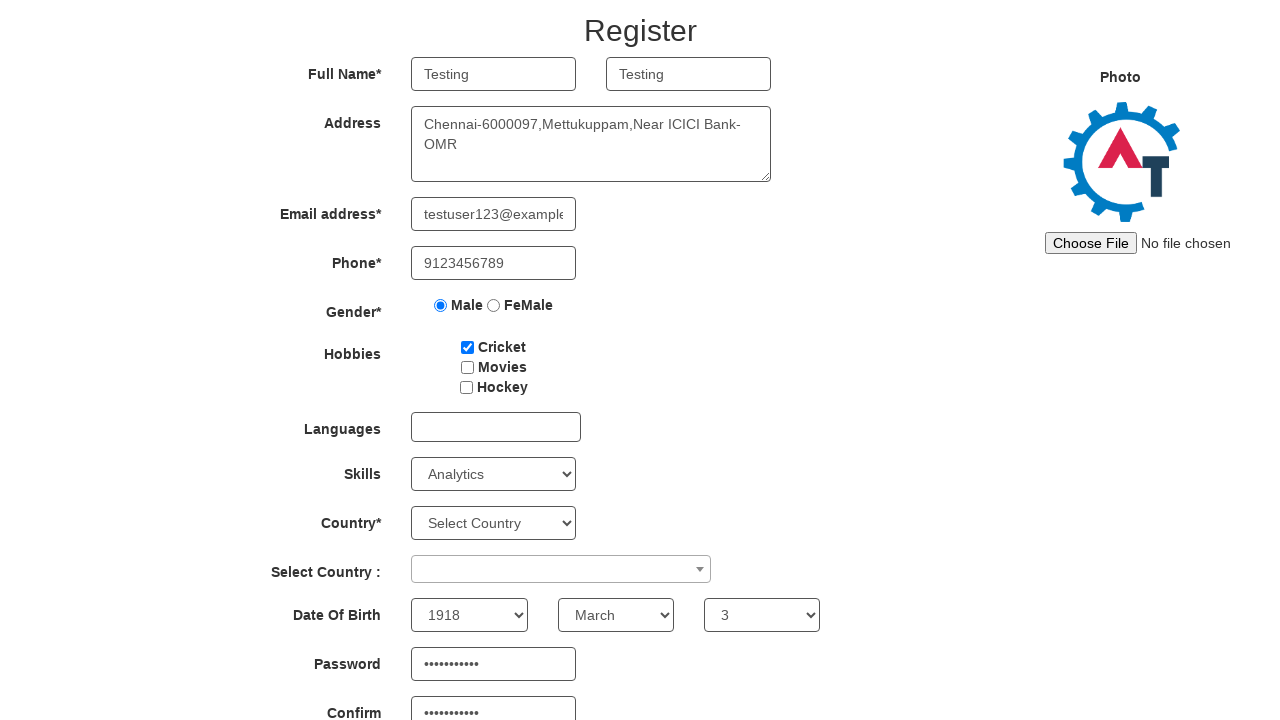

Clicked submit button to register at (572, 623) on #submitbtn
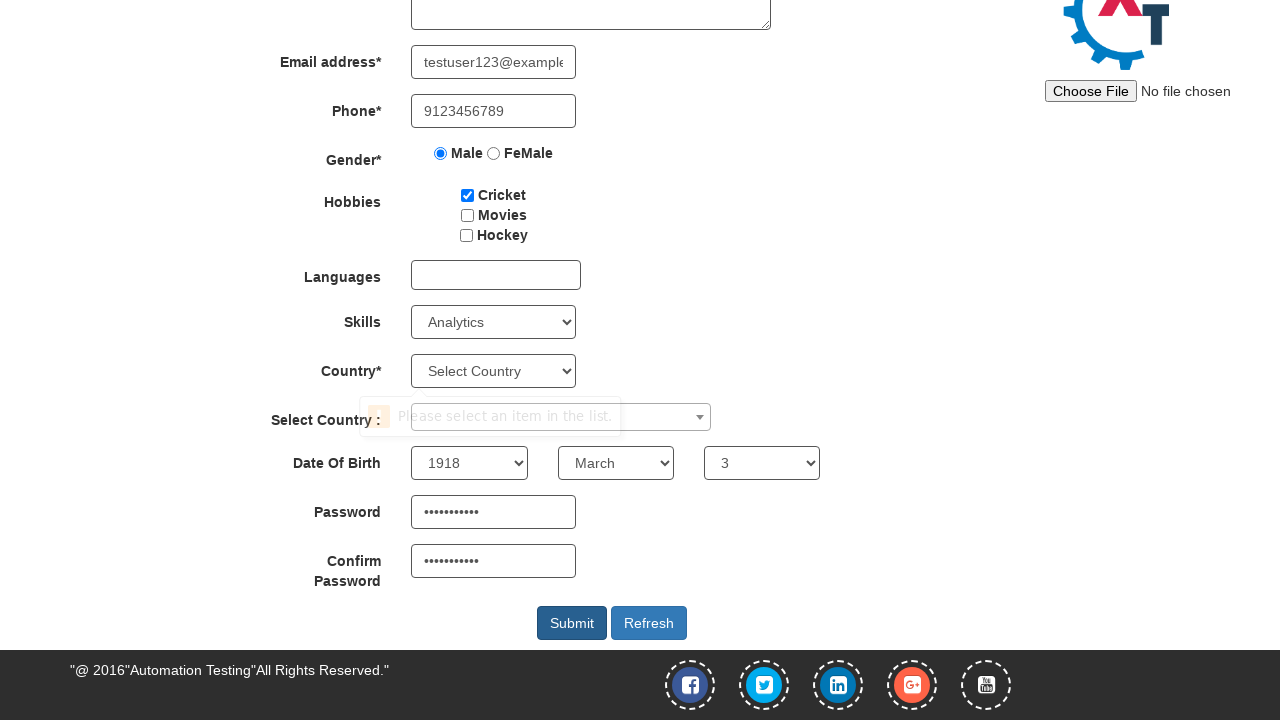

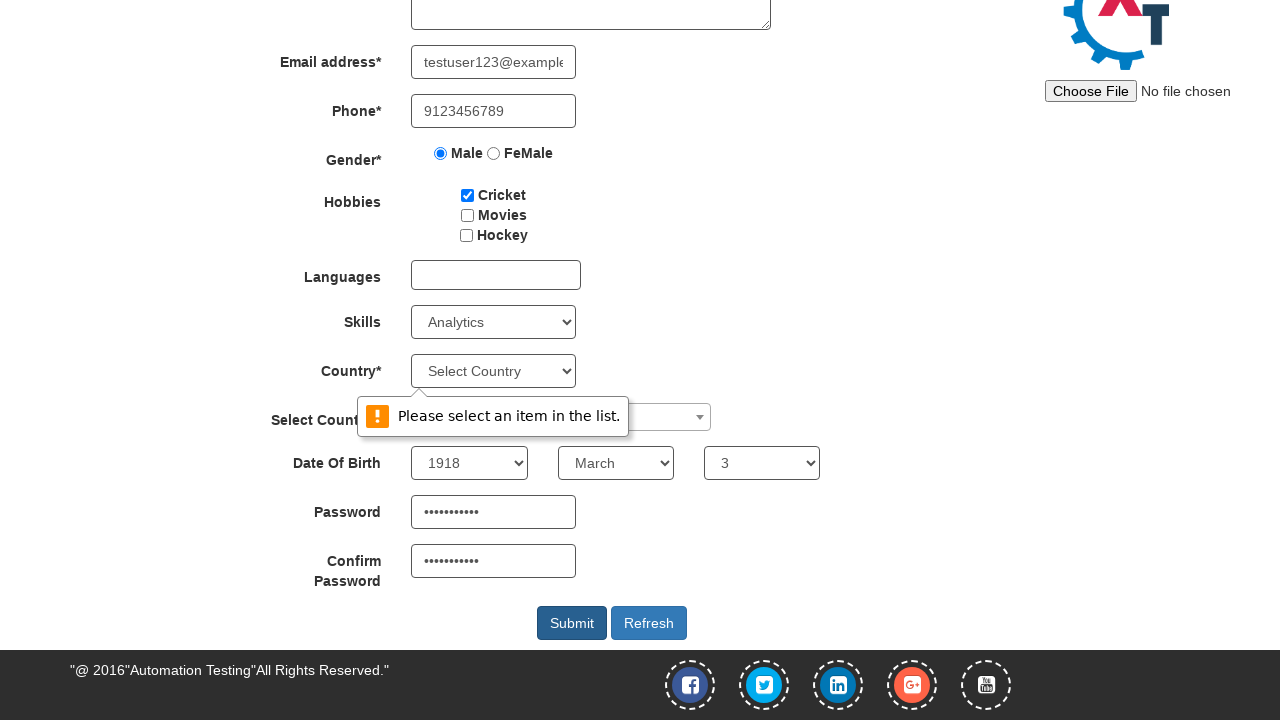